Tests jQuery selectable by clicking and dragging to select multiple items from 1 to 15

Starting URL: https://automationfc.github.io/jquery-selectable/

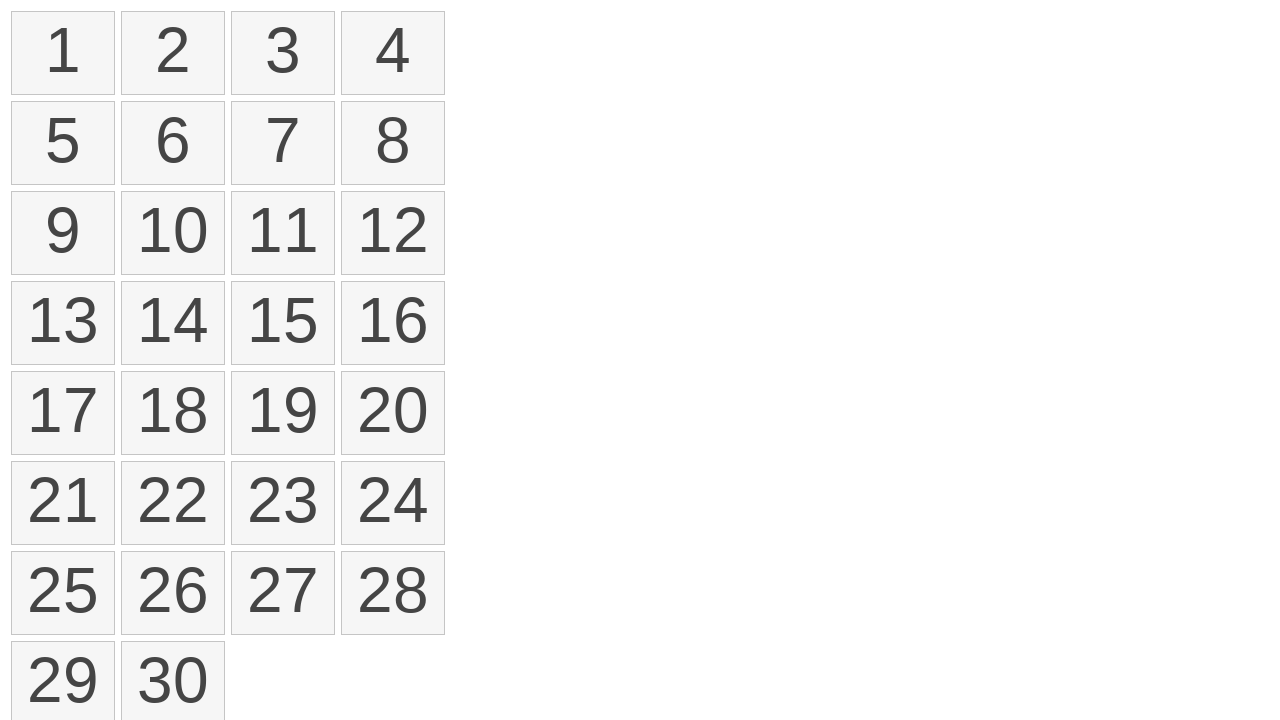

Navigated to jQuery selectable test page
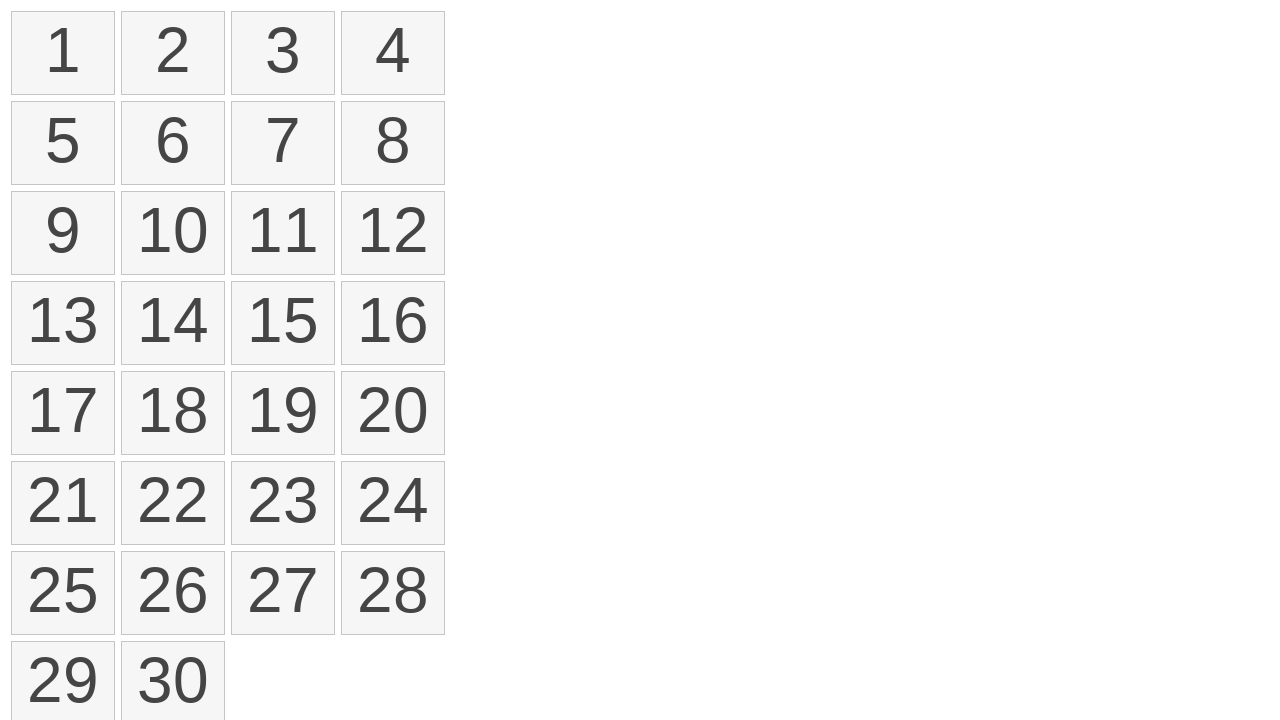

Located all selectable items
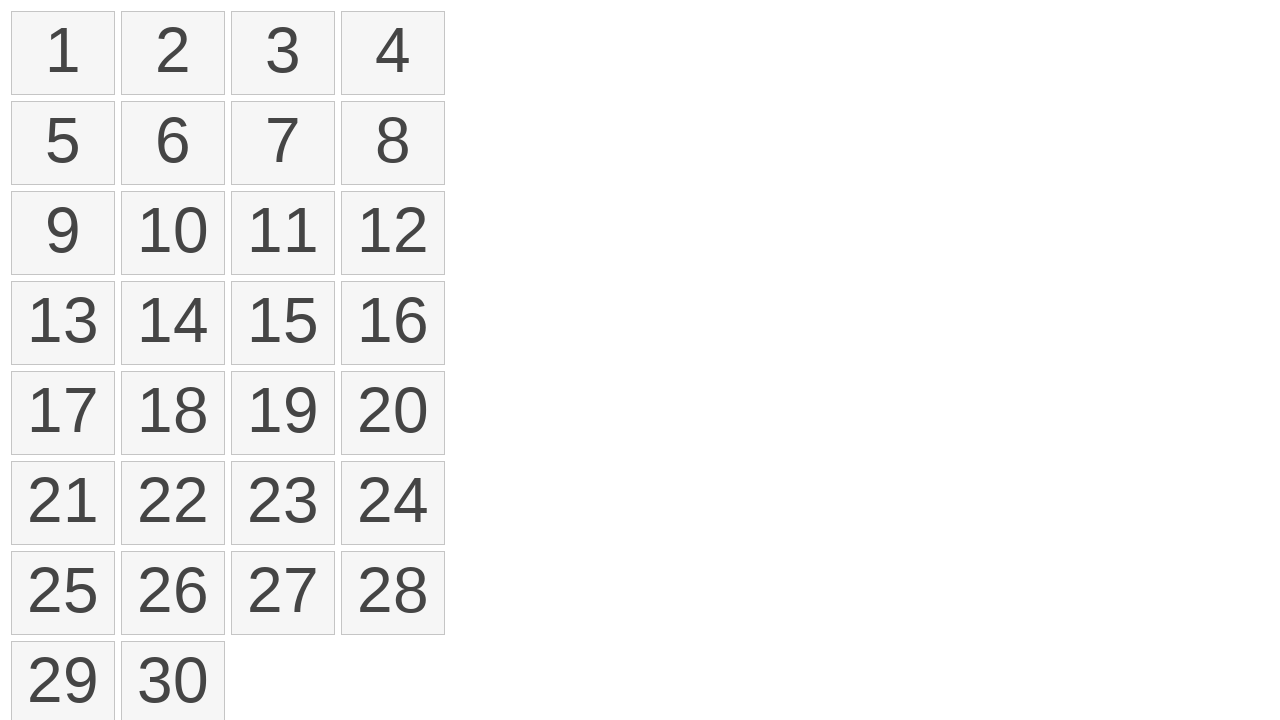

Located first item in the selectable list
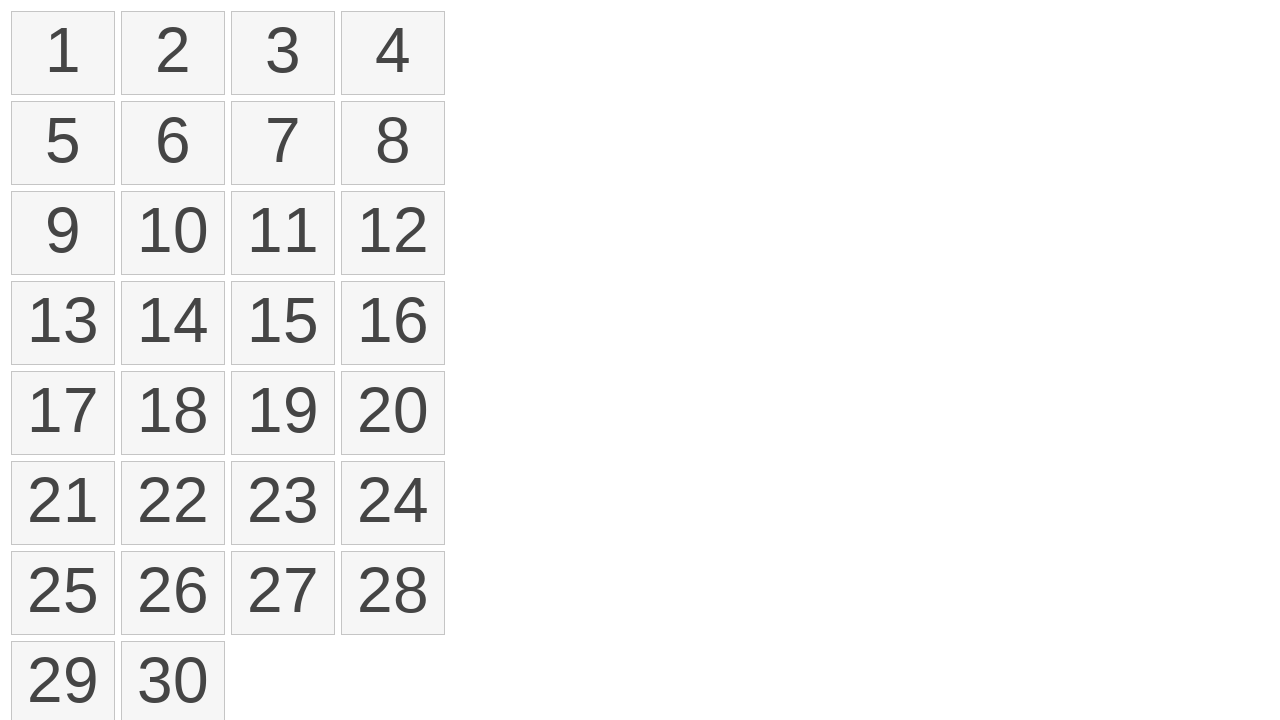

Located fifteenth item in the selectable list
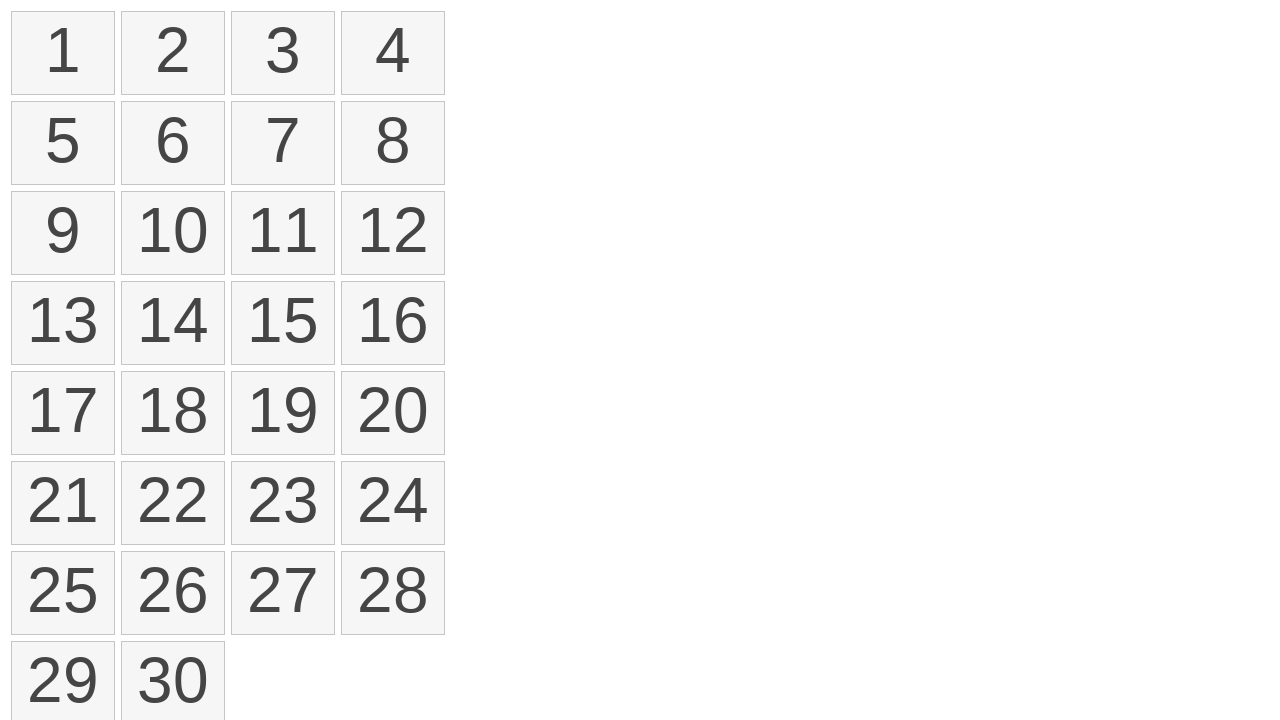

Dragged from first item to fifteenth item to select multiple items (1-15) at (393, 323)
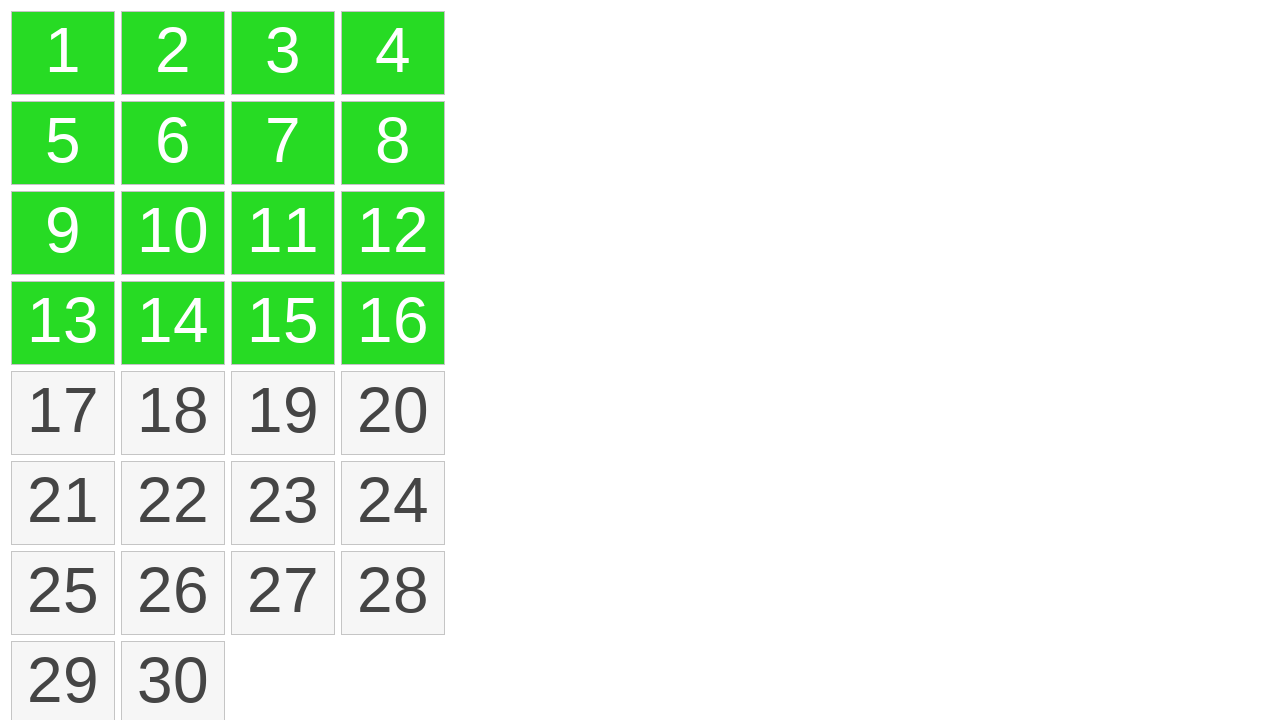

Selection completed - multiple items are now selected
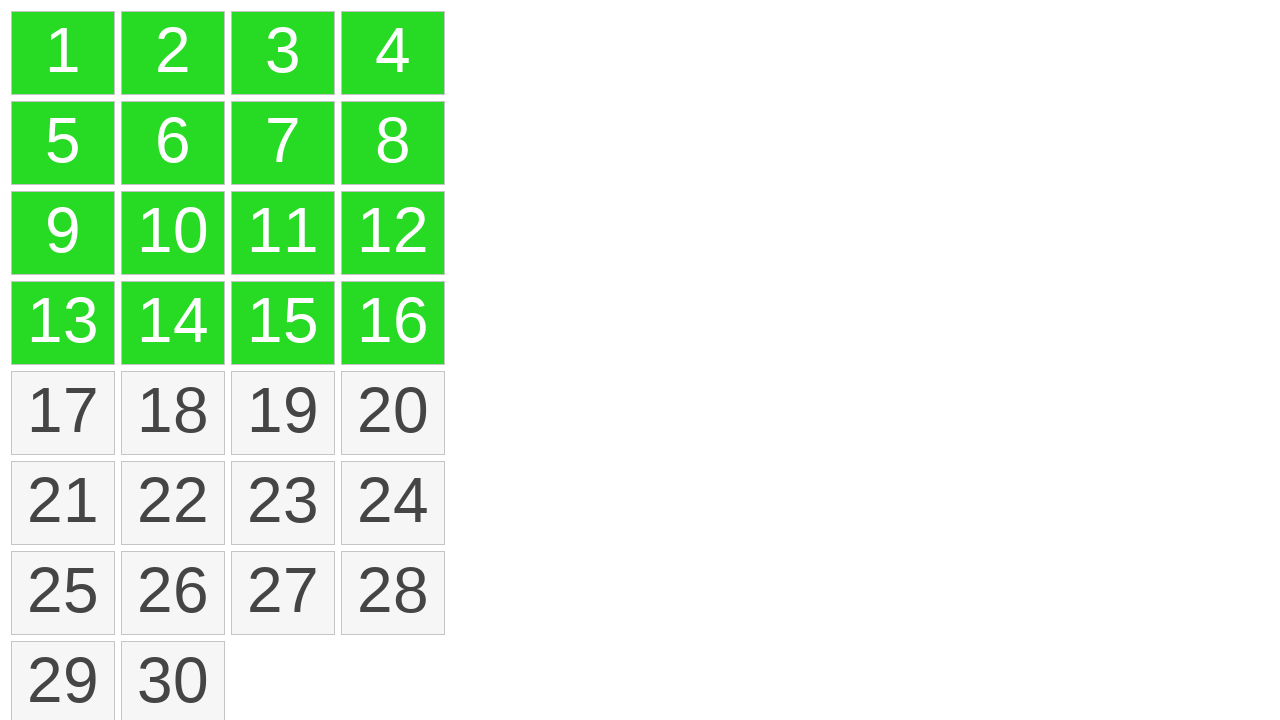

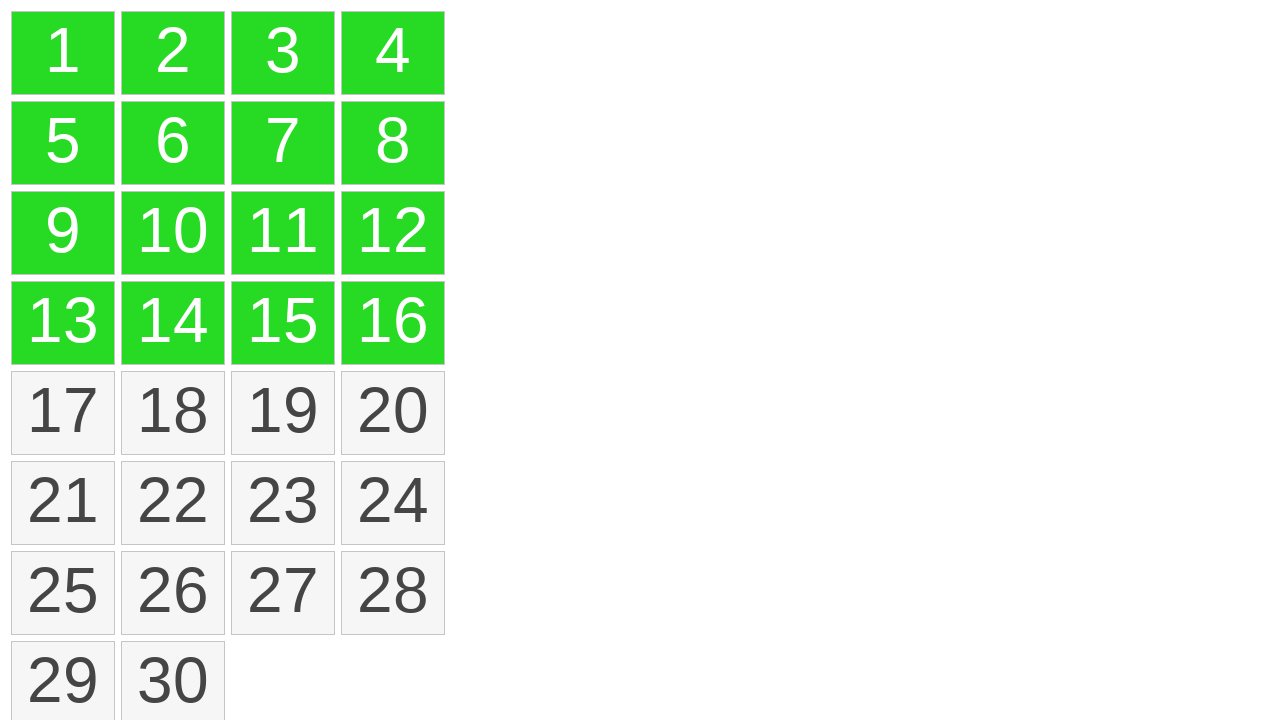